Verifies that payment system logos are present on the page

Starting URL: https://www.mts.by

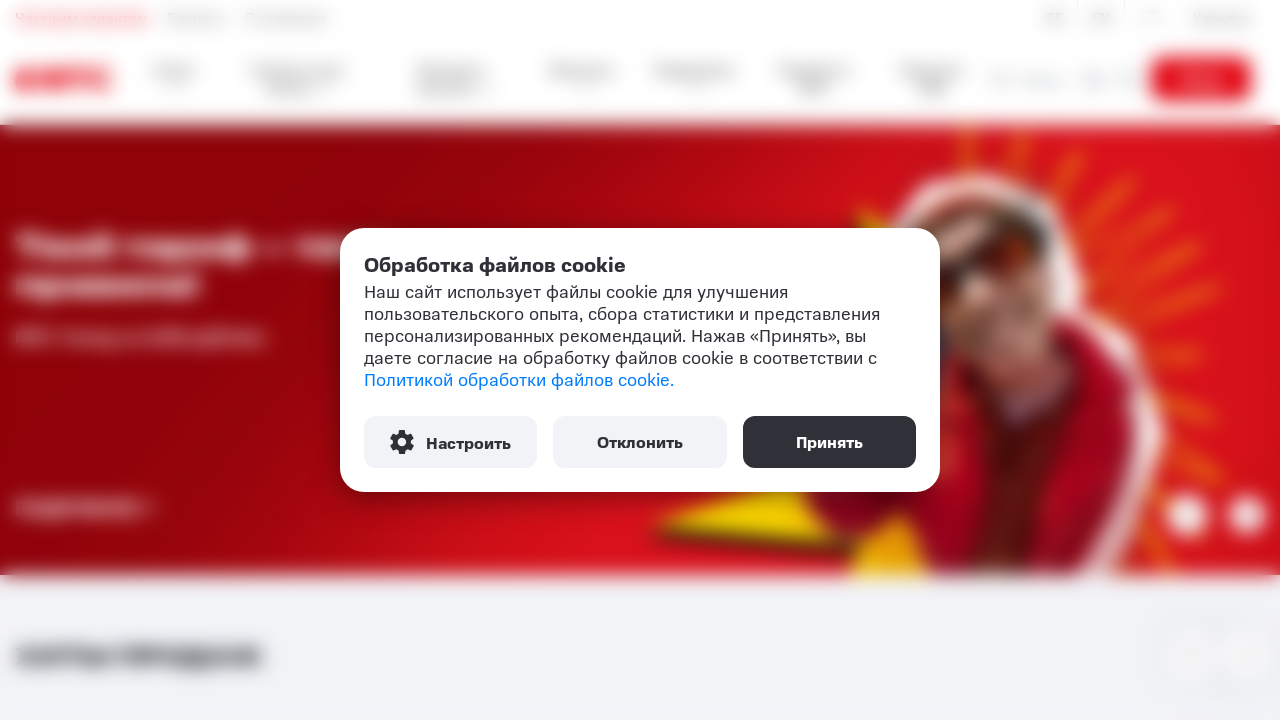

Waited for payment system logos to be visible on the page
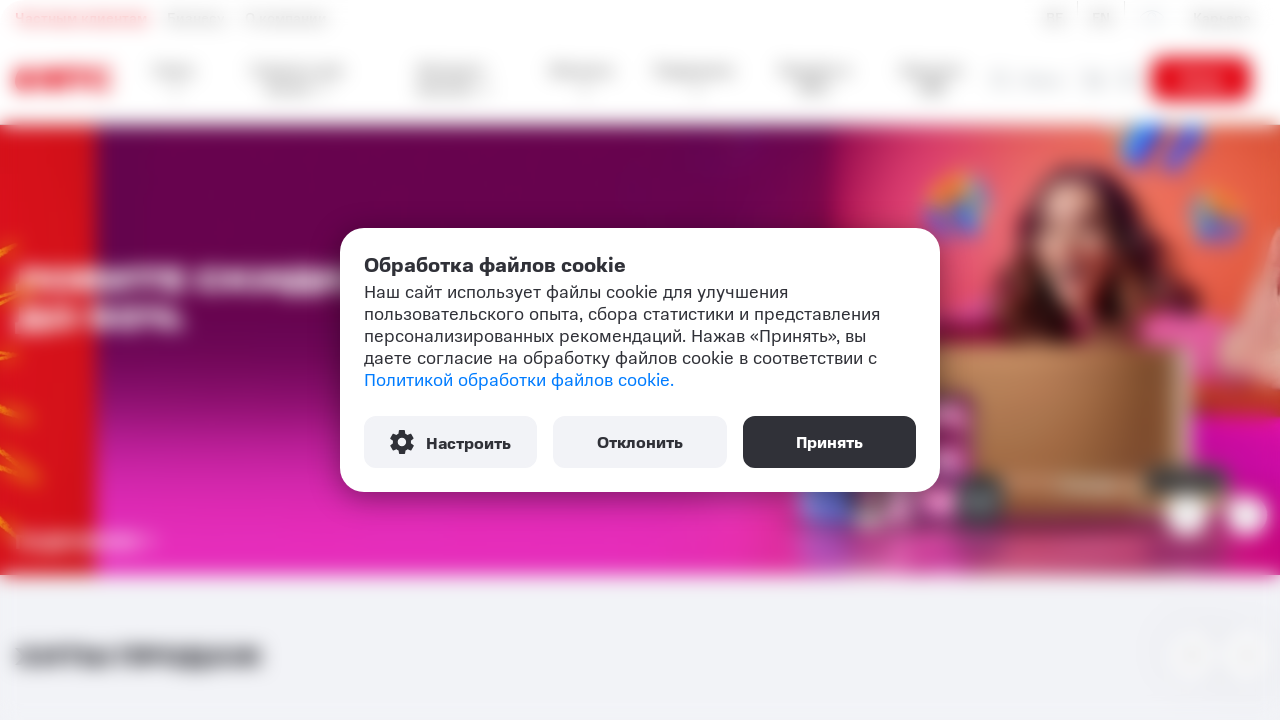

Retrieved all payment system logo elements
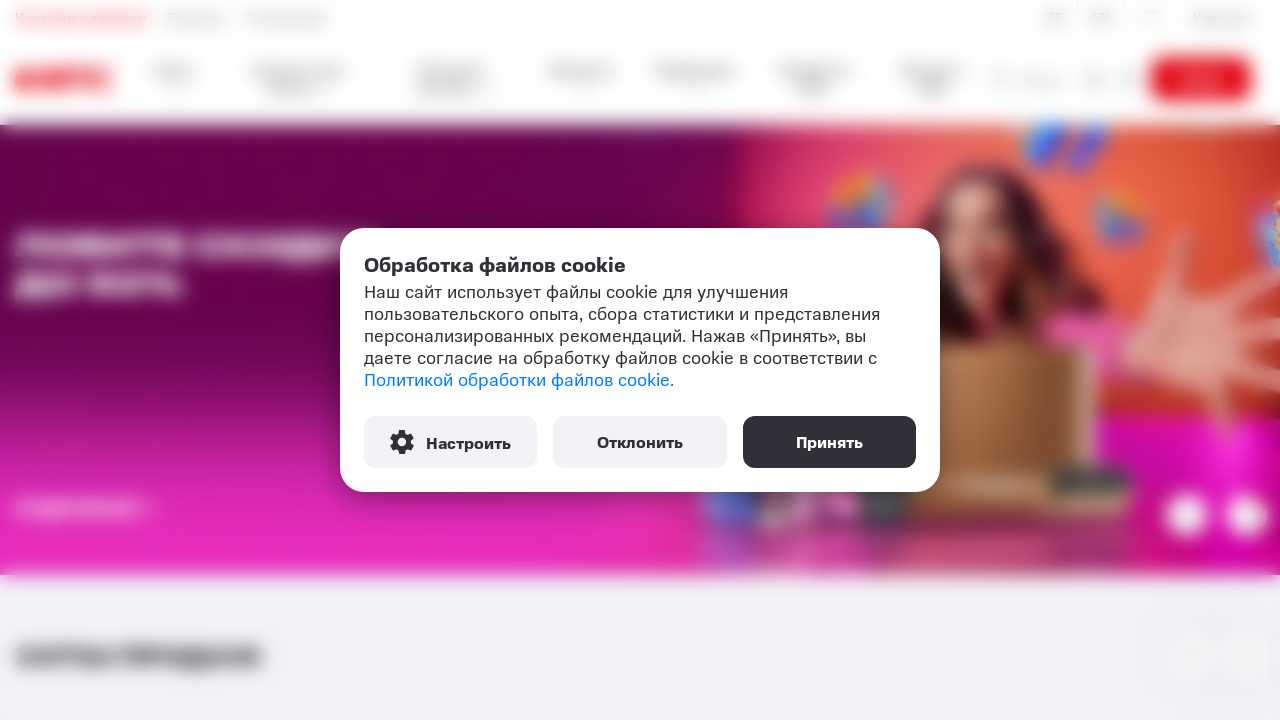

Verified that at least one payment system logo is present
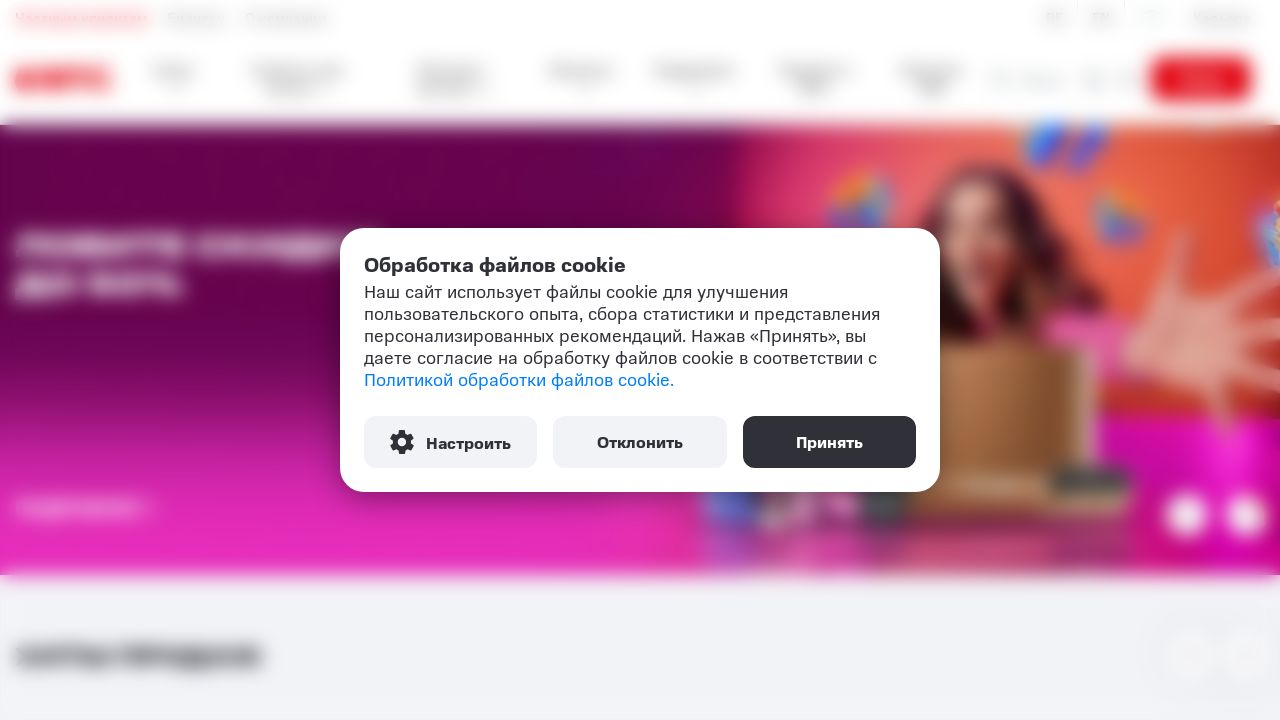

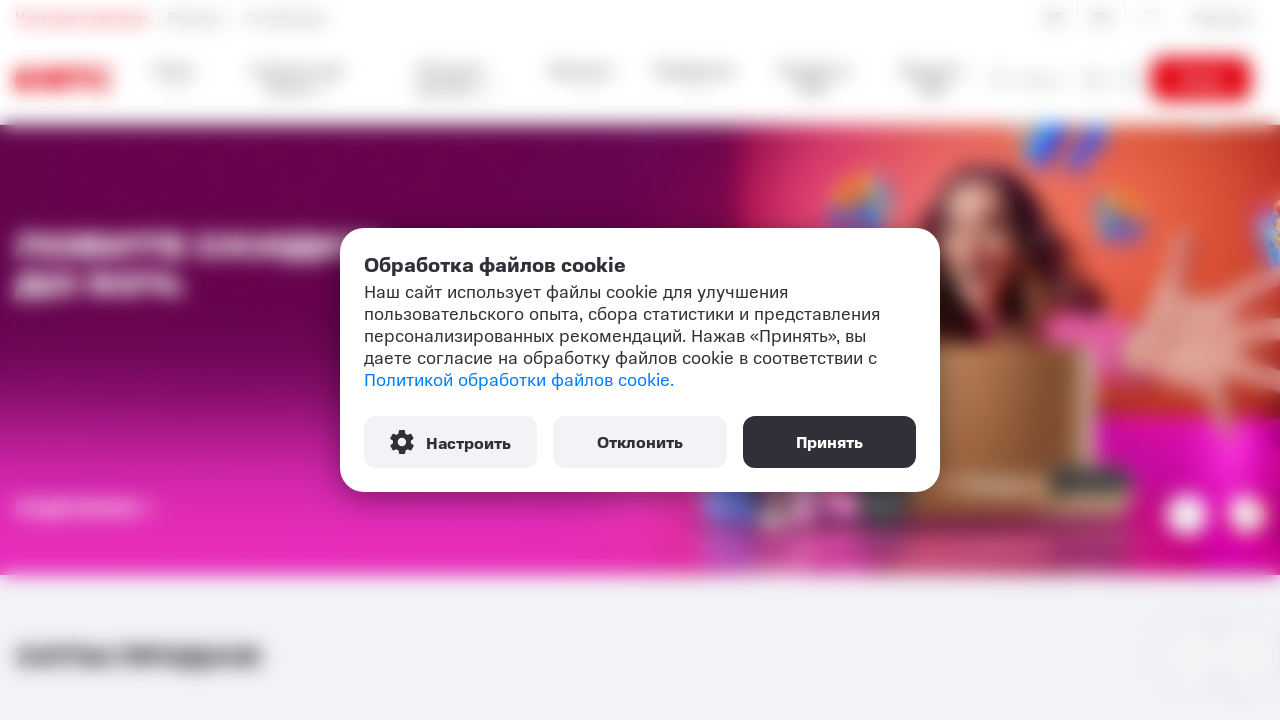